Tests checkbox functionality by clicking the first checkbox to check it and verifying the second checkbox is already selected

Starting URL: http://the-internet.herokuapp.com/checkboxes

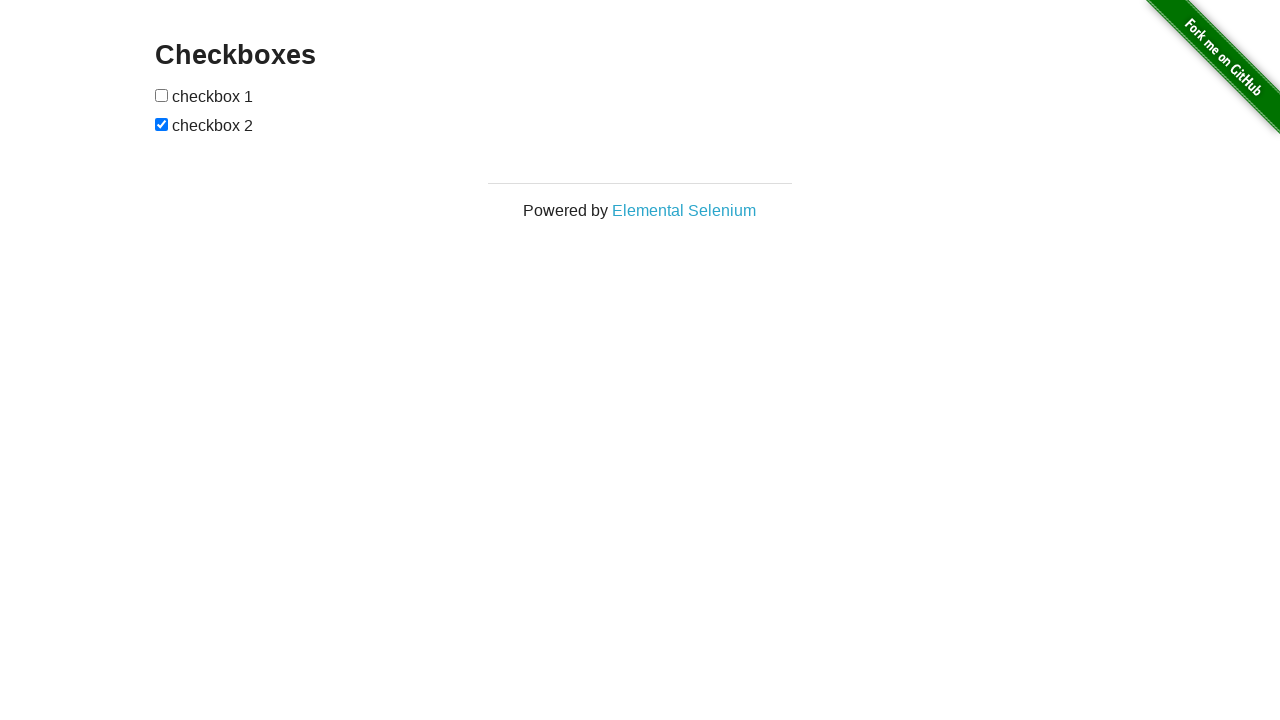

Clicked the first checkbox to check it at (162, 95) on #checkboxes > input:nth-child(1)
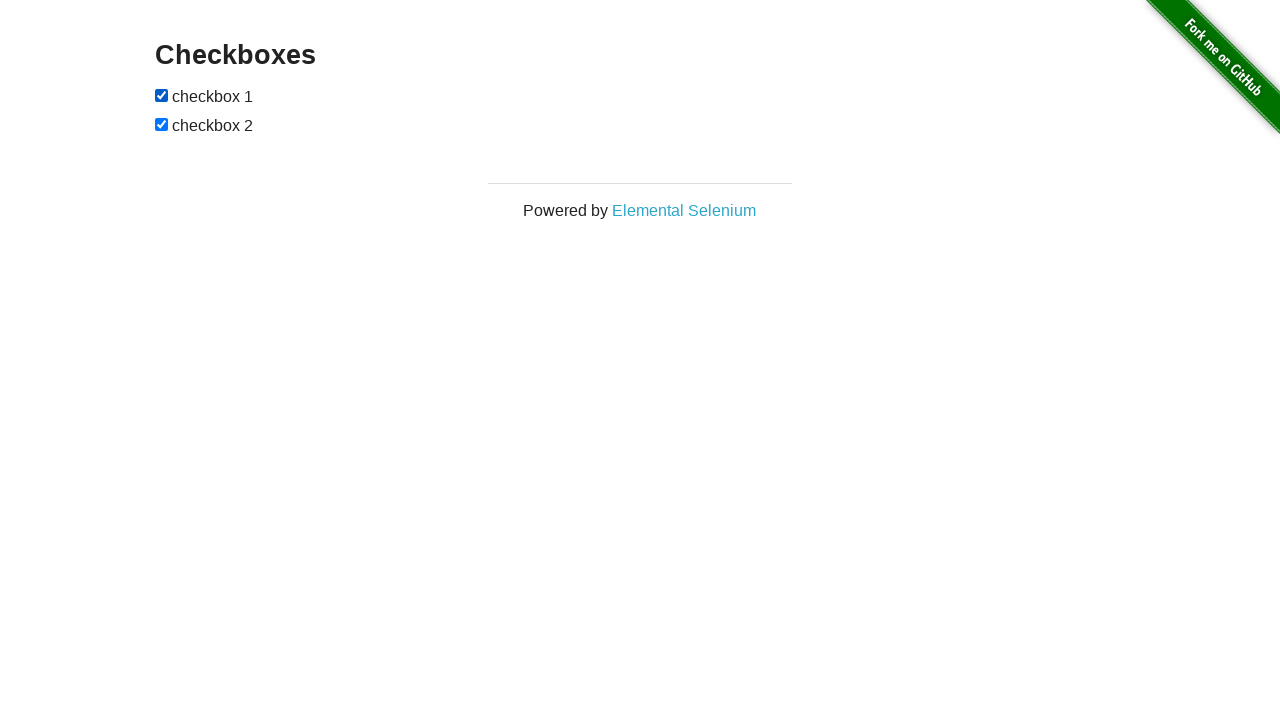

Verified first checkbox is now checked
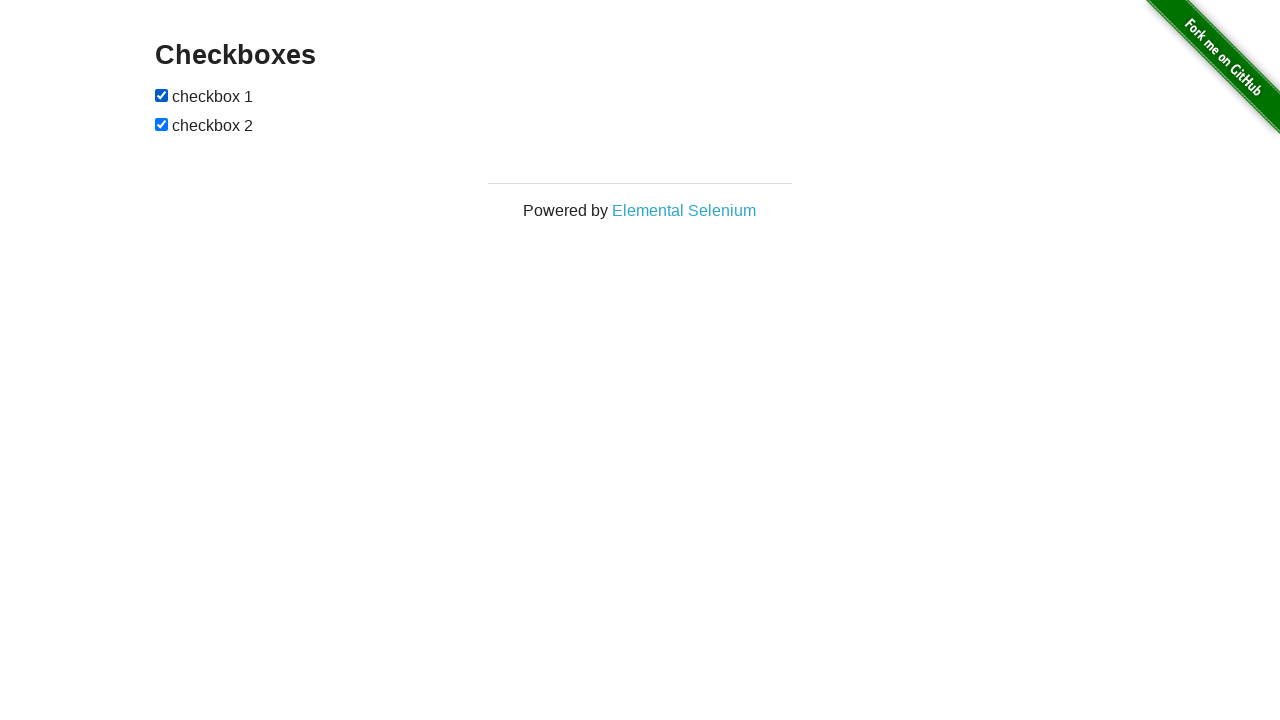

Verified second checkbox is already selected
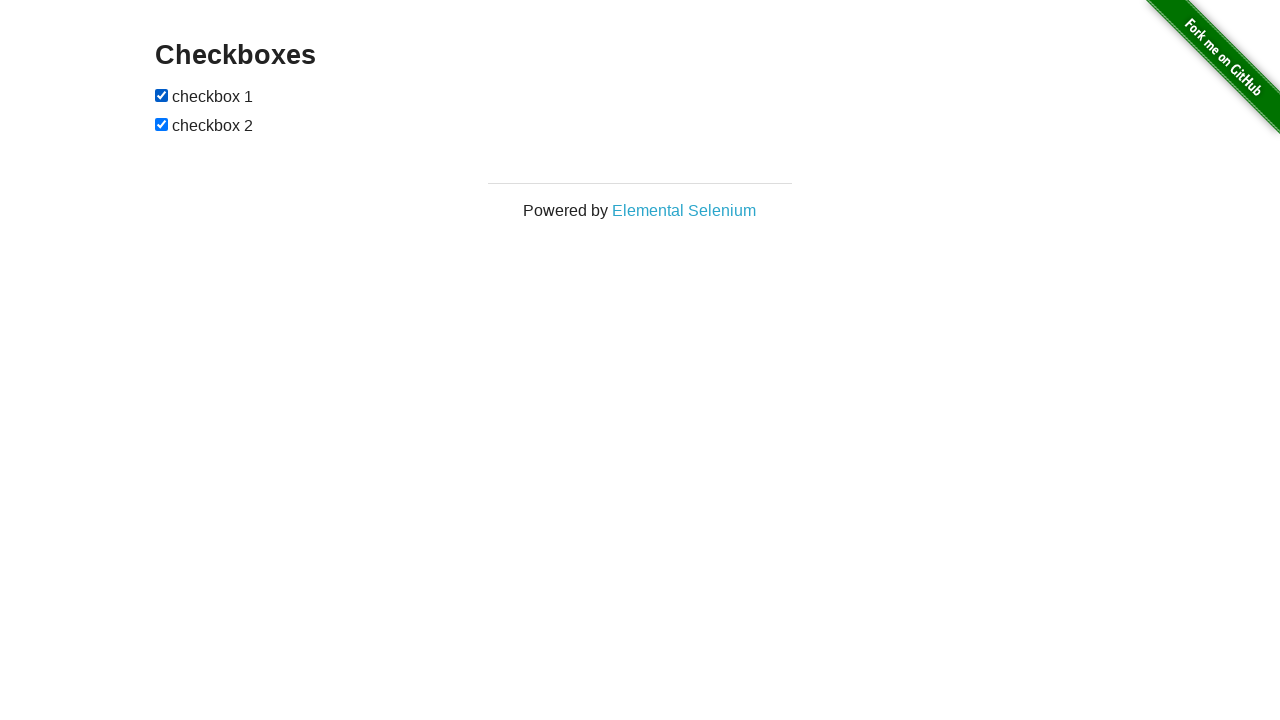

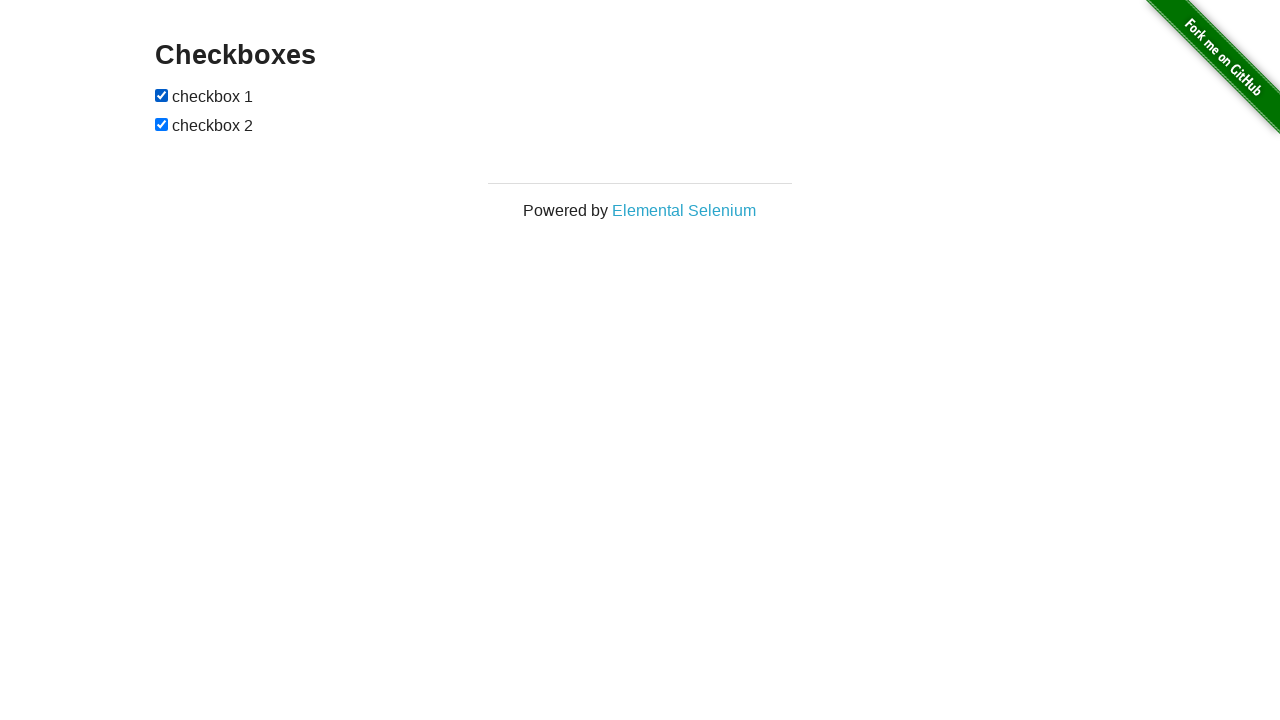